Tests that the A-Z park list link redirects to the correct alphabetical listing page

Starting URL: https://bcparks.ca/

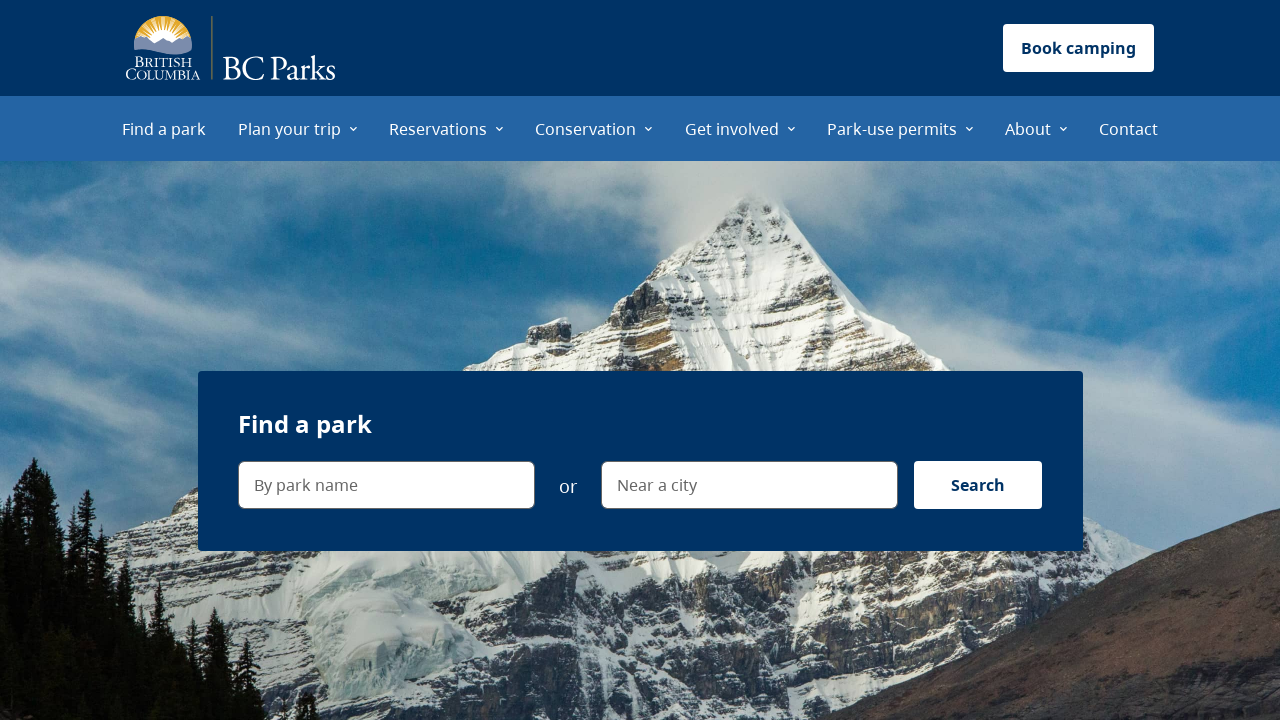

Clicked 'Find a park' menu item at (164, 128) on internal:role=menuitem[name="Find a park"i]
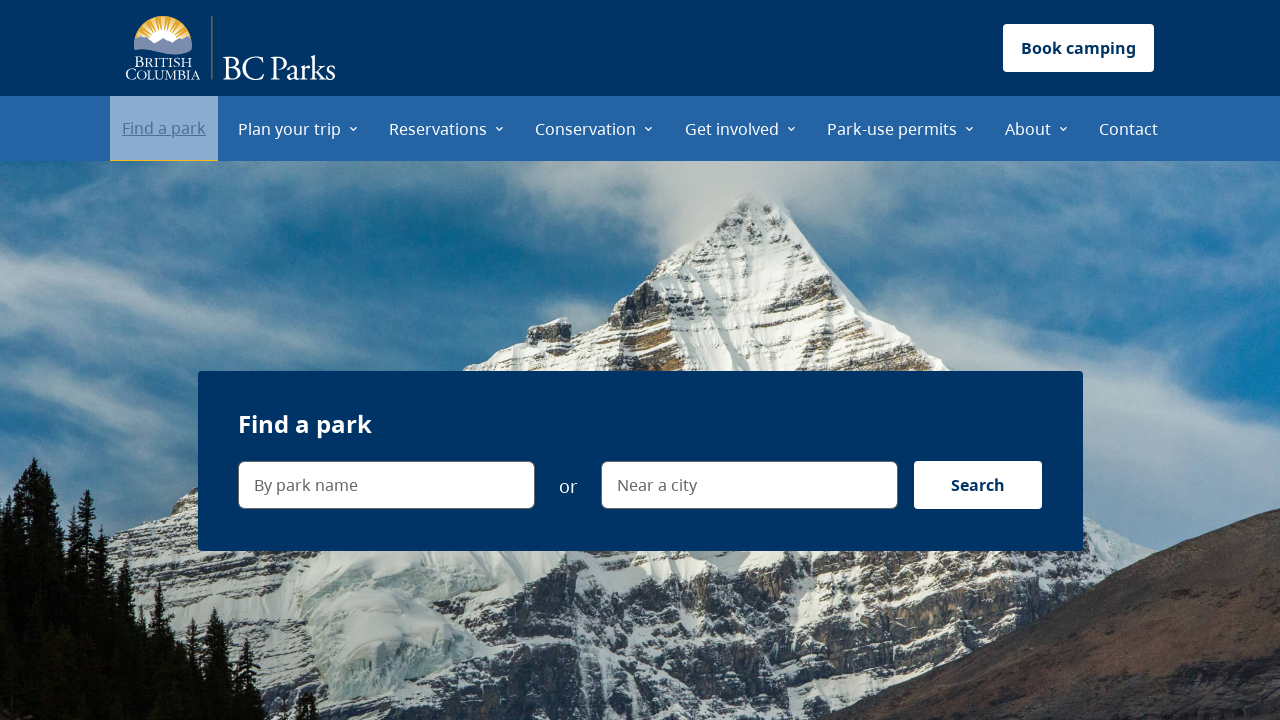

Waited for page to load (networkidle state)
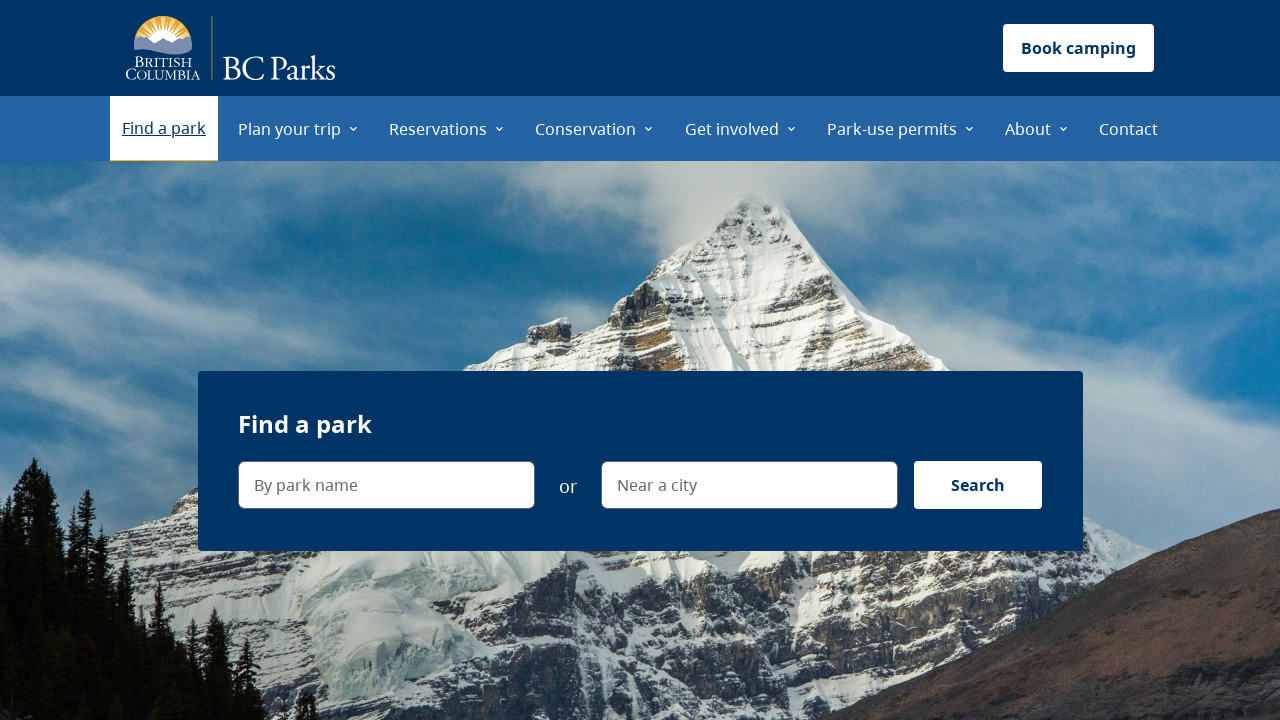

Verified navigation to Find a Park page
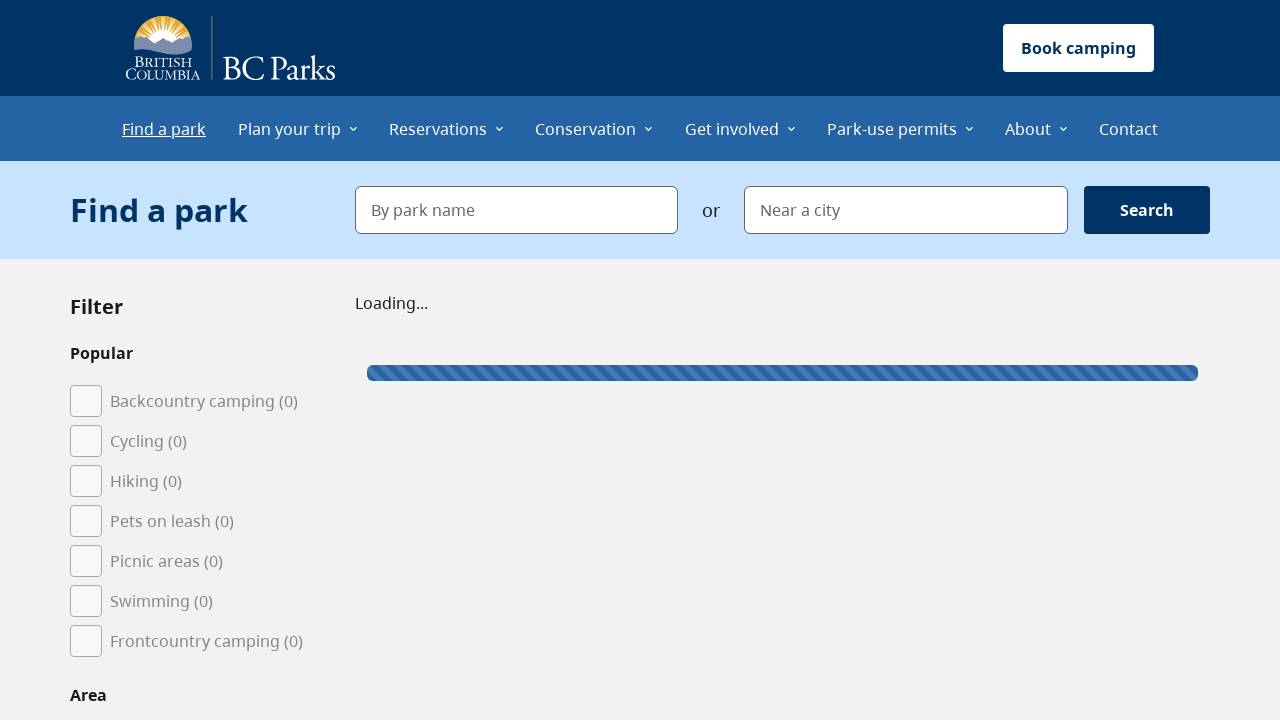

Clicked 'A–Z park list' link at (116, 361) on internal:role=link[name="A–Z park list"i]
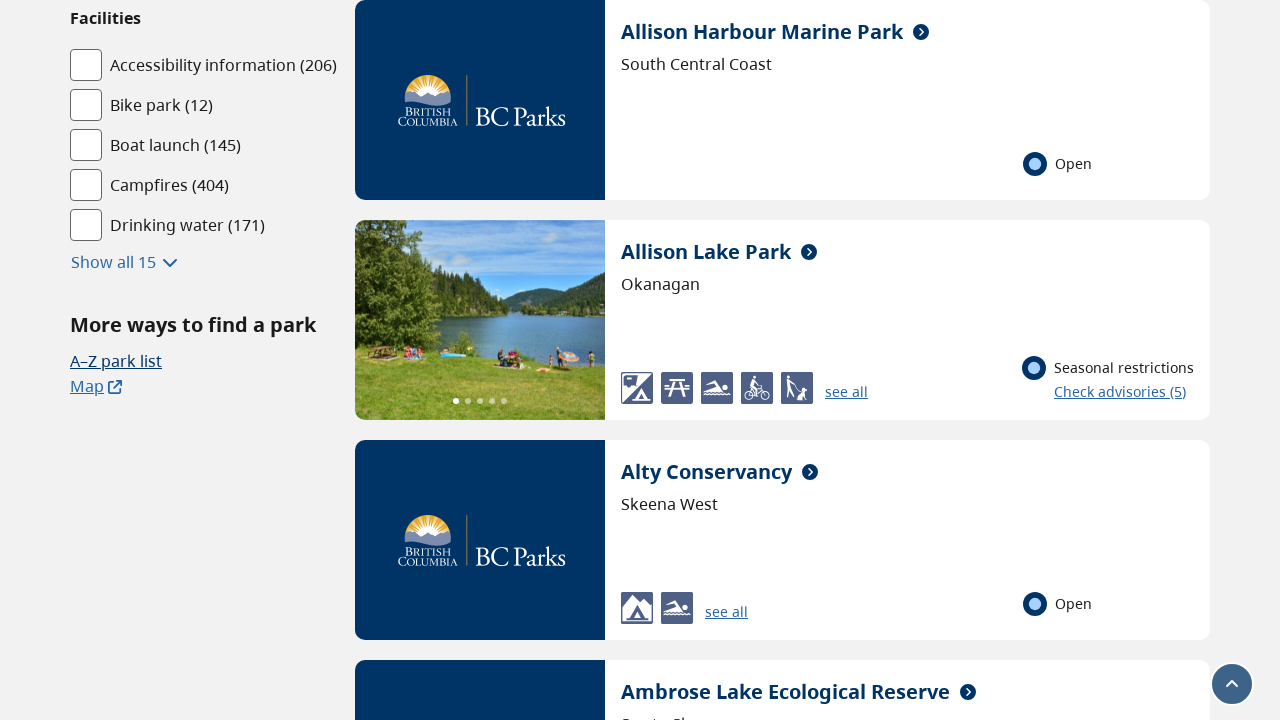

Verified navigation to A–Z park list page
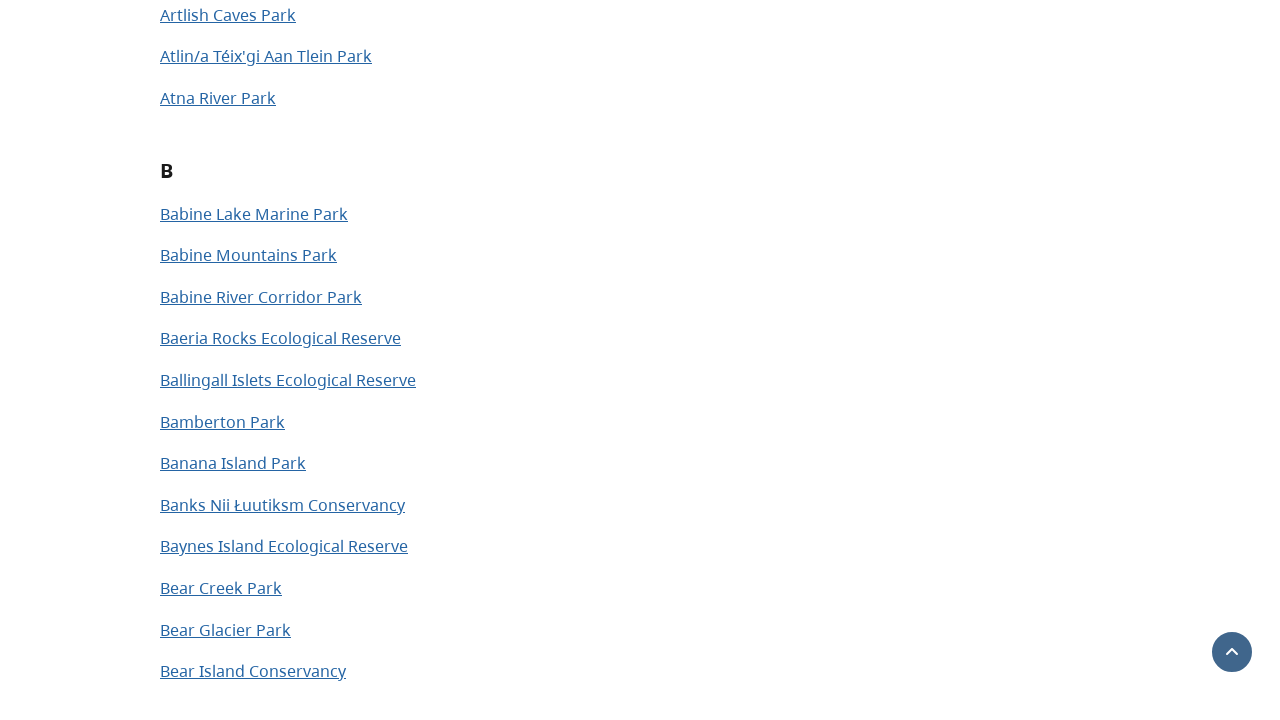

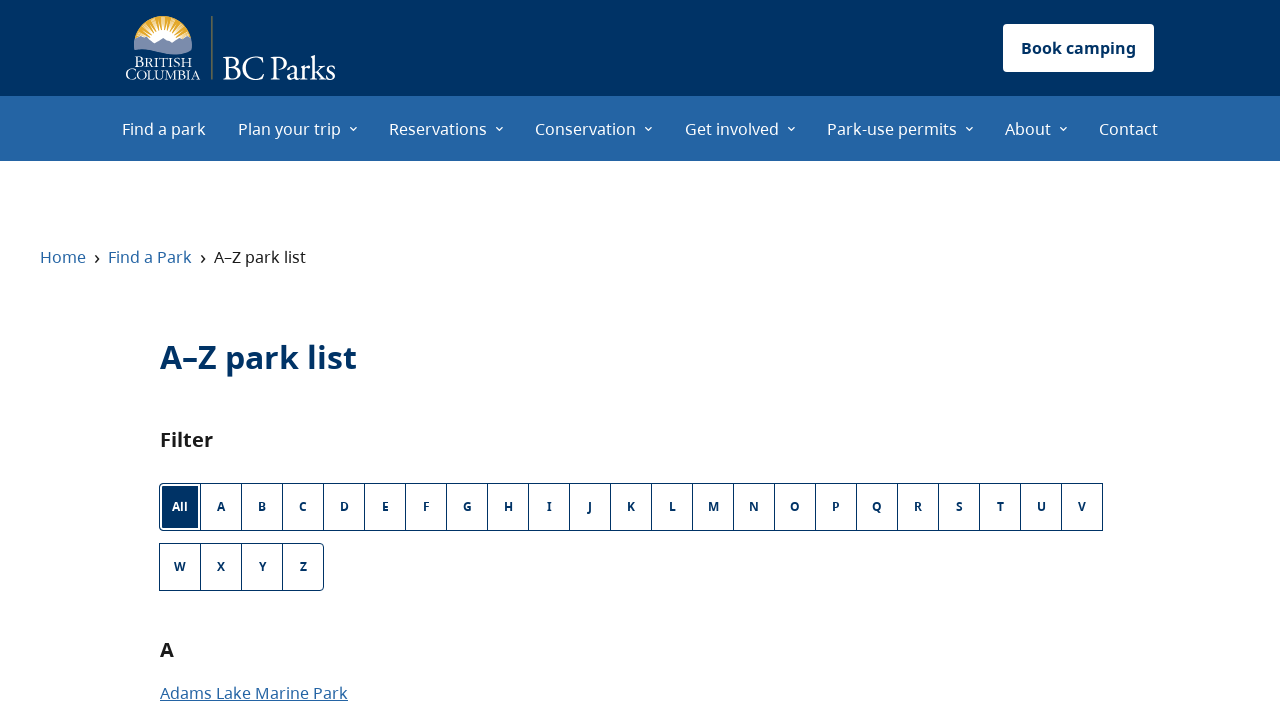